Tests form validation by filling first name and last name but leaving email empty, then clicking submit to trigger validation.

Starting URL: https://suninjuly.github.io/registration1.html

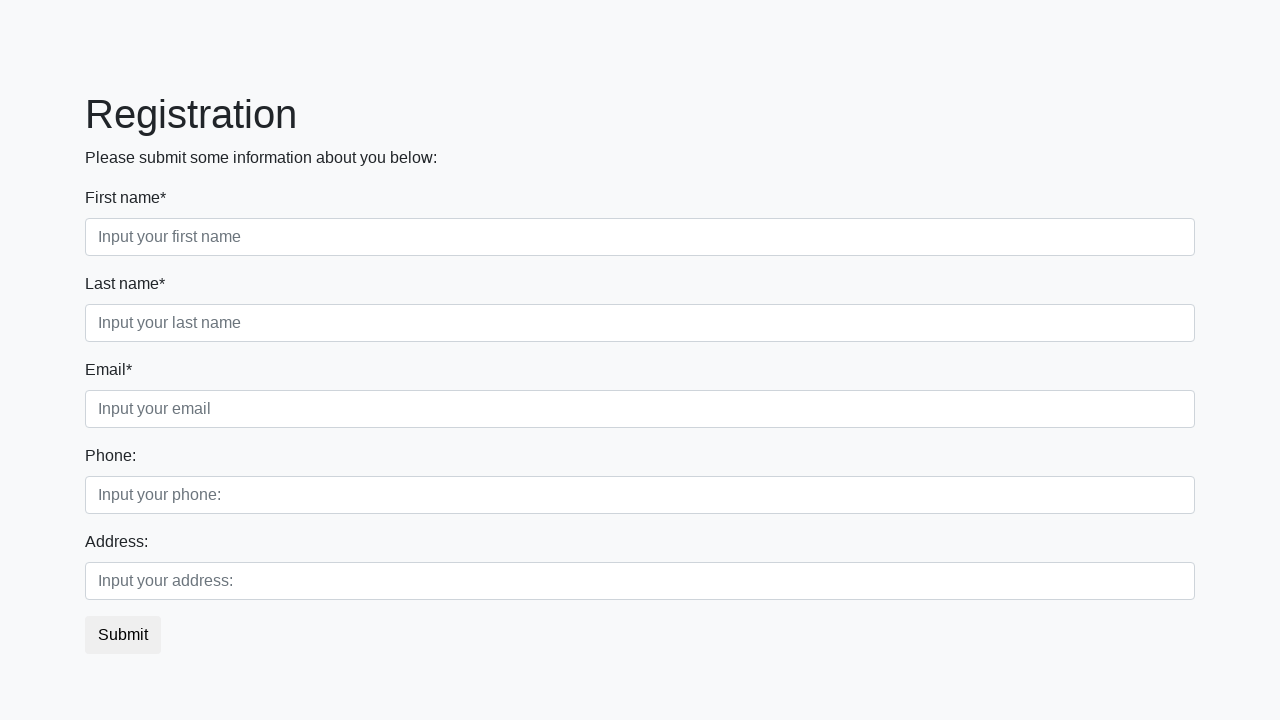

Filled first name field with 'Andrey' on .first_block .form-control.first
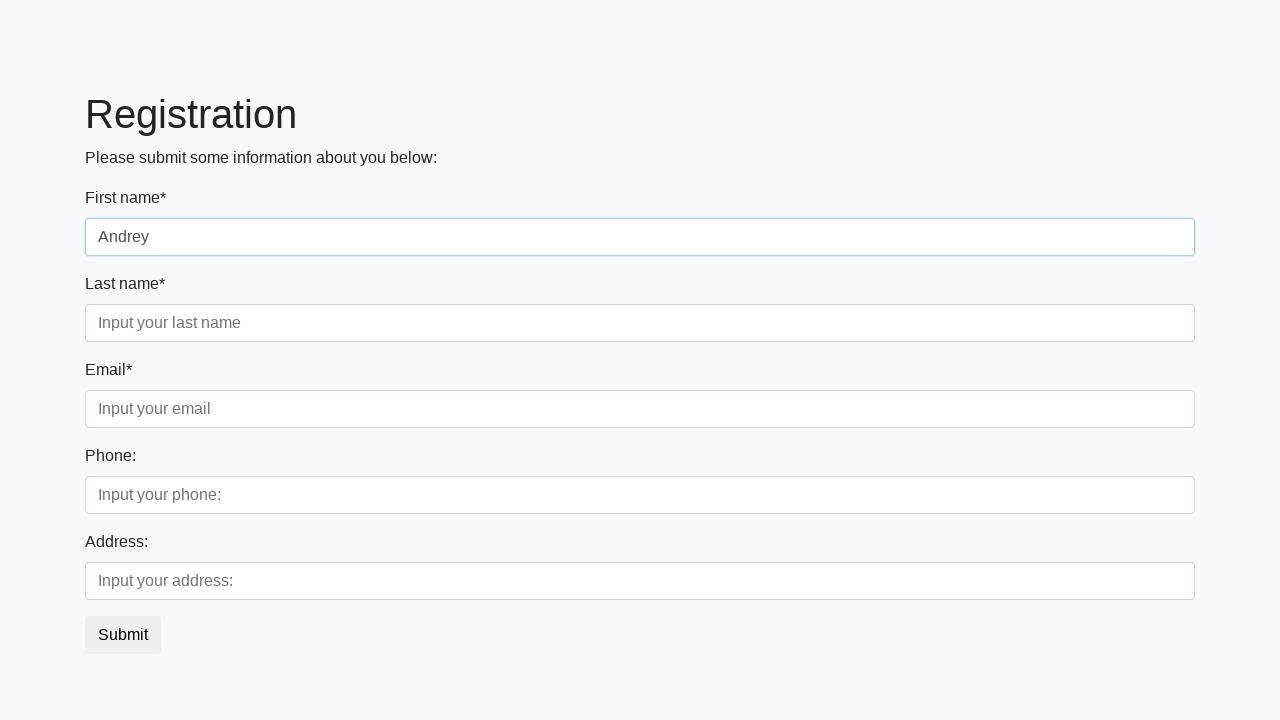

Filled last name field with 'Andreev' on .first_block .form-control.second
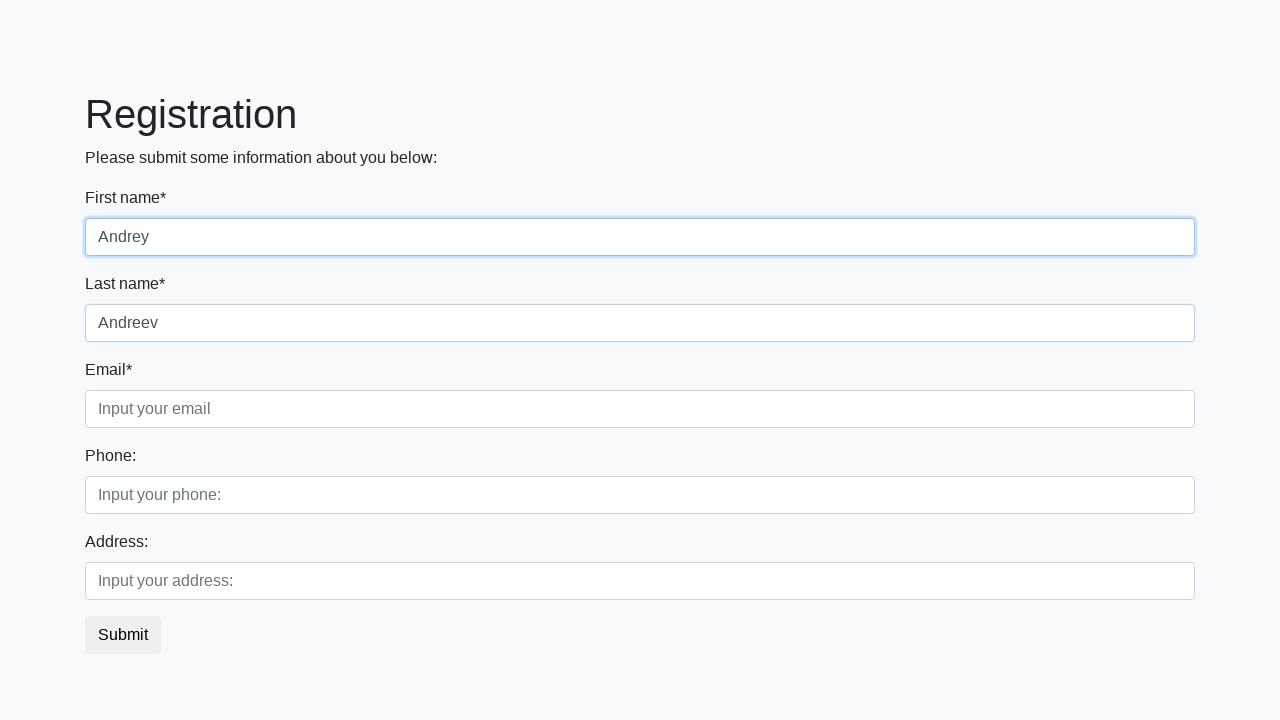

Clicked submit button without filling email field at (123, 635) on .btn
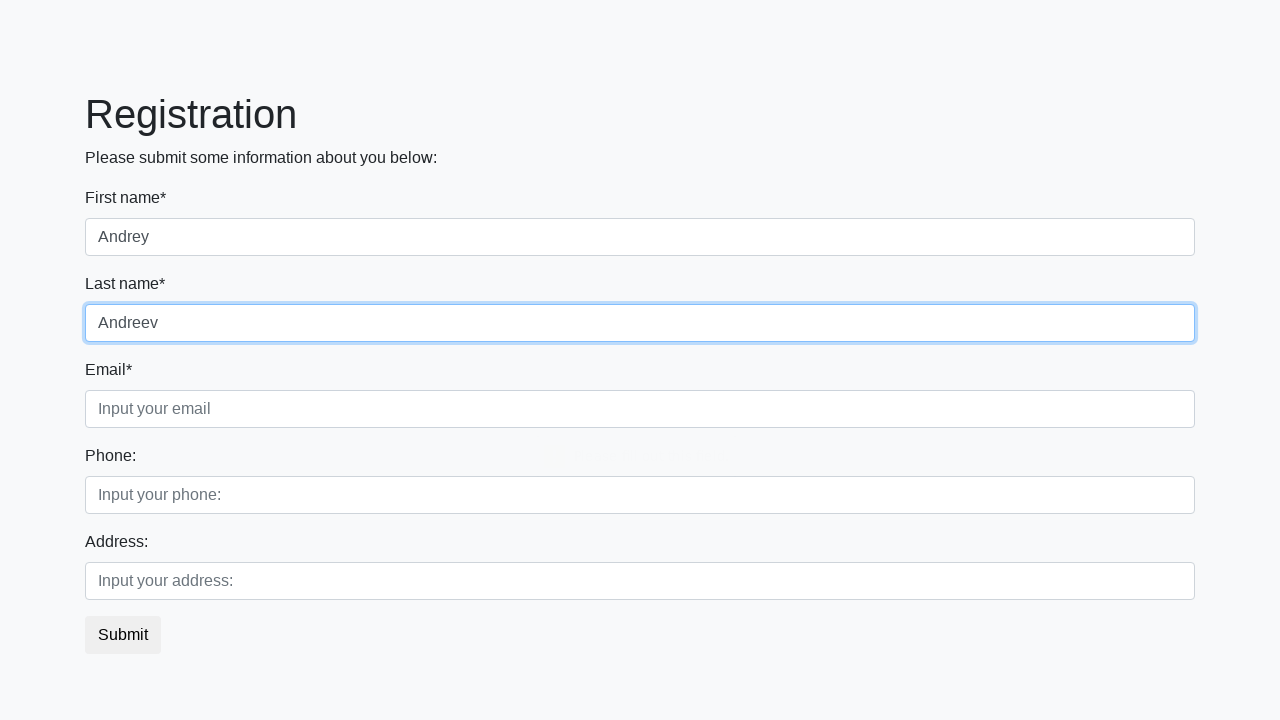

Form validation prevented submission, email field still visible
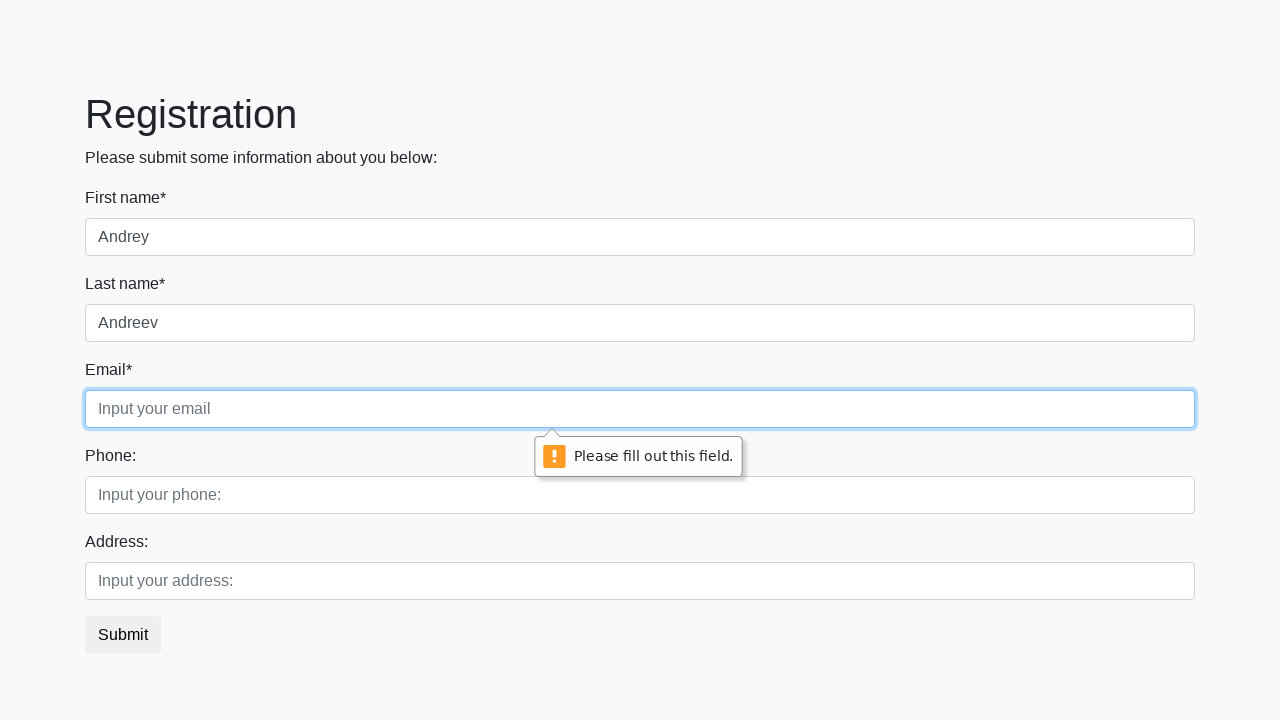

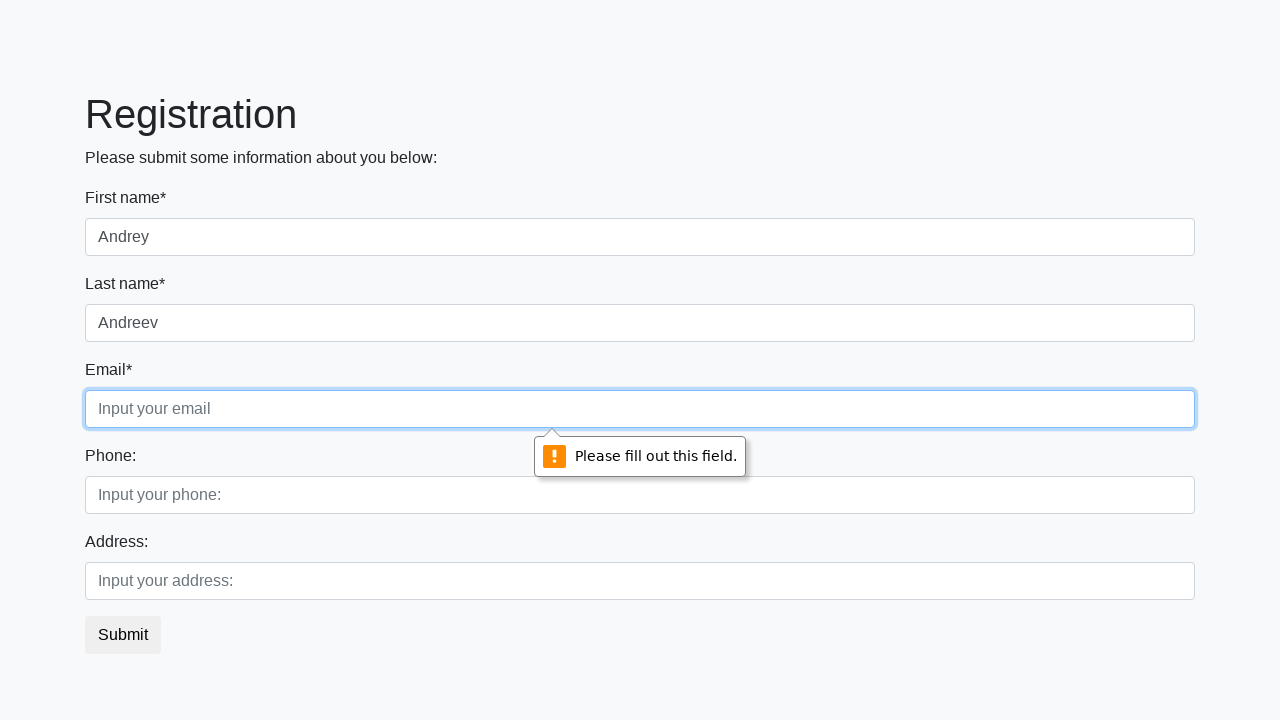